Searches for "usa news" using the search input field and submits the search

Starting URL: https://www.target.com/

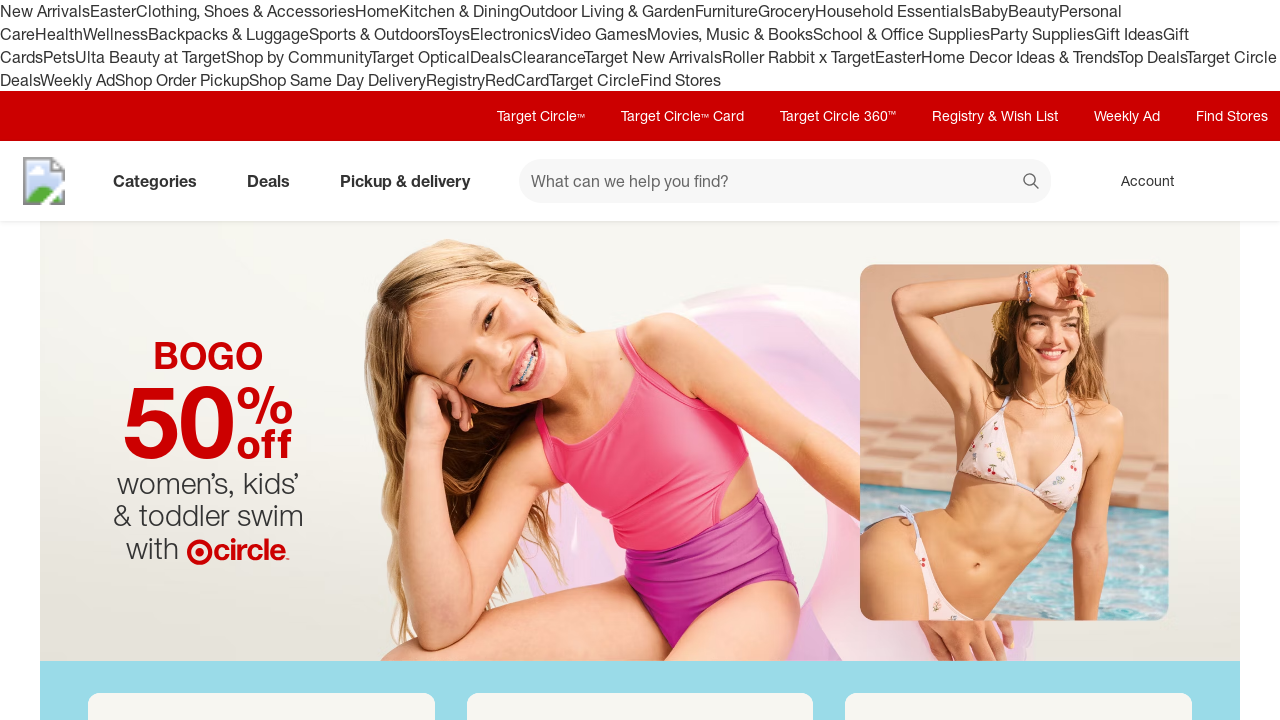

Filled search input field with 'usa news' on input[type='search']
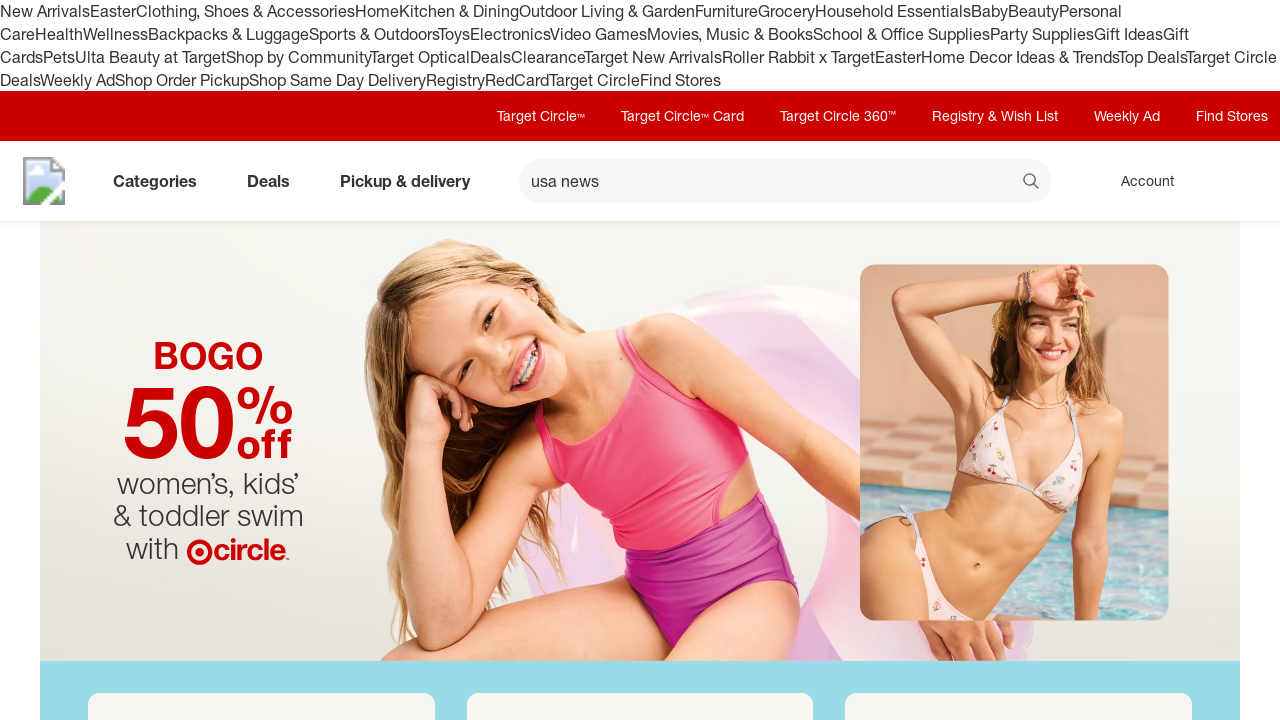

Clicked search button to submit search for 'usa news' at (1032, 183) on button[type='submit']
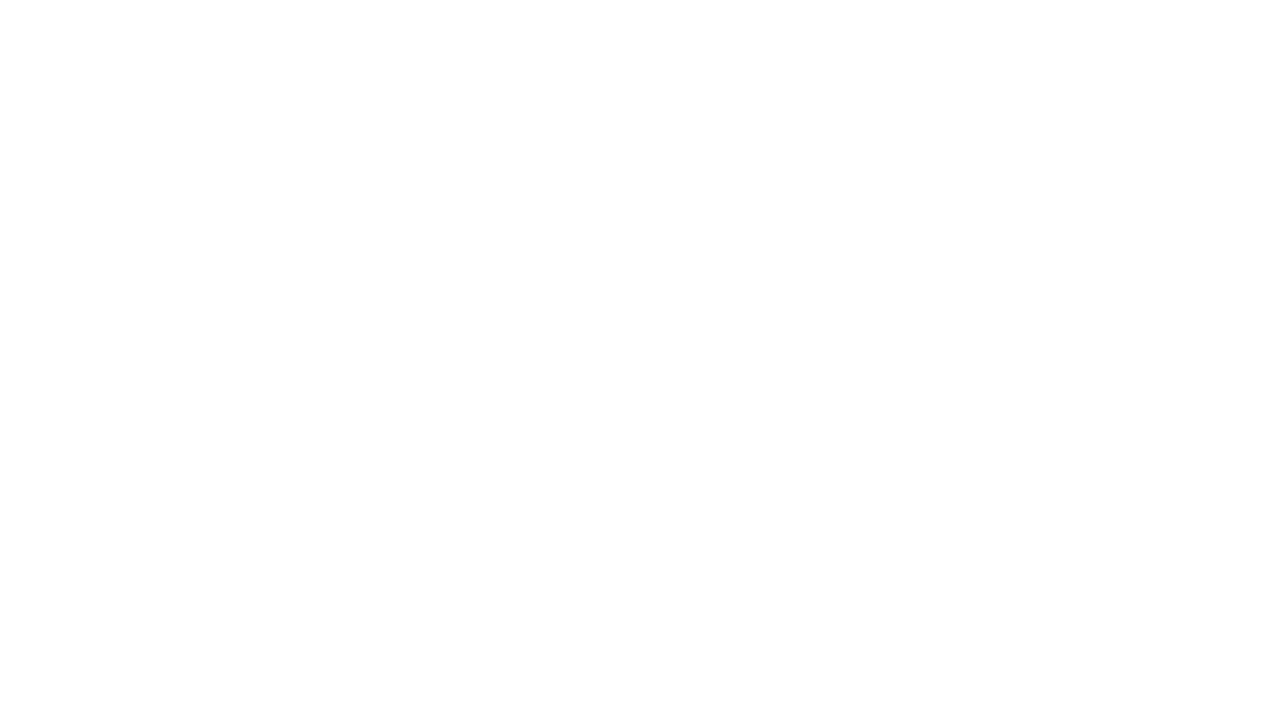

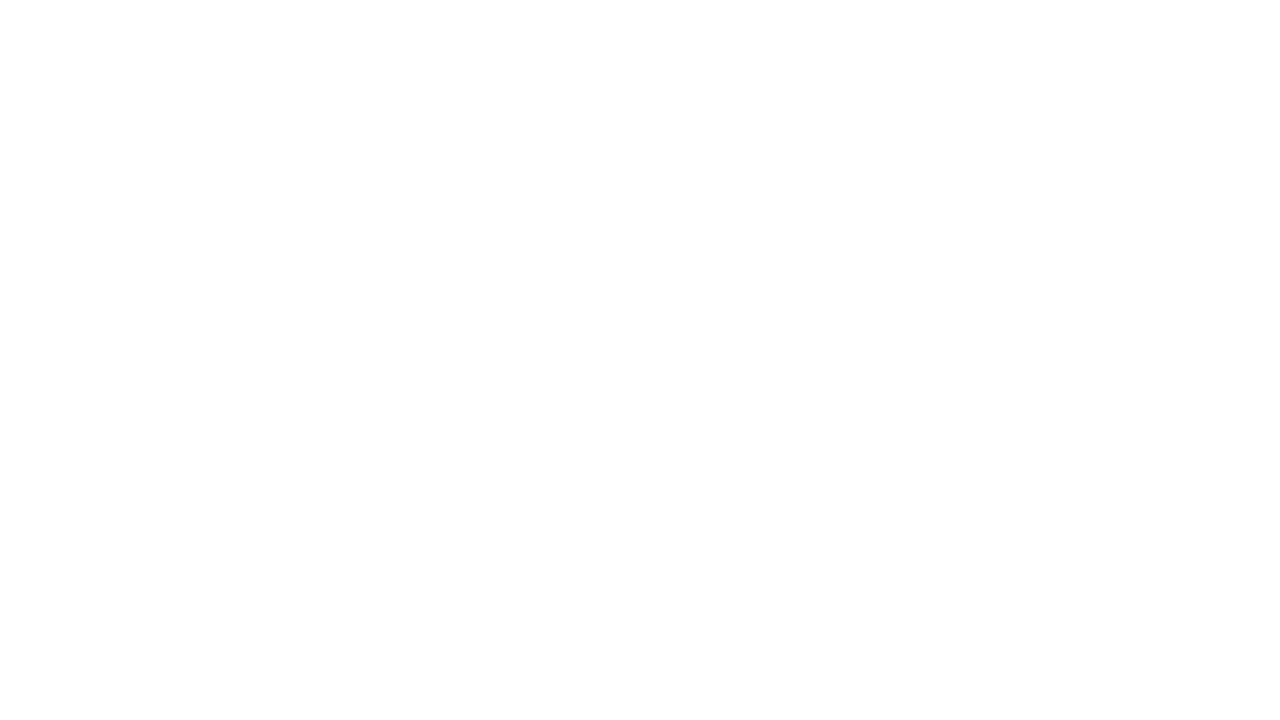